Tests JavaScript alert and confirm dialog handling by filling a name field, triggering an alert and accepting it, then triggering a confirm dialog and dismissing it.

Starting URL: https://rahulshettyacademy.com/AutomationPractice/

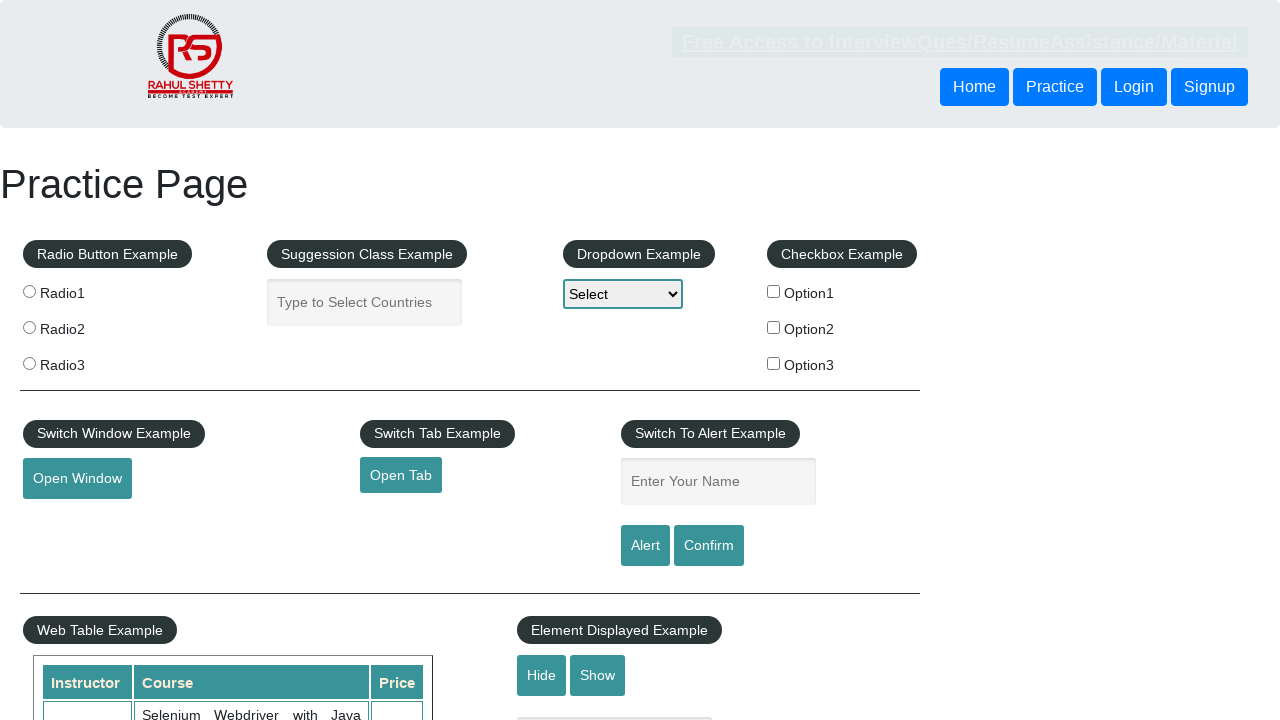

Filled name field with 'Ritu Pandey' on #name
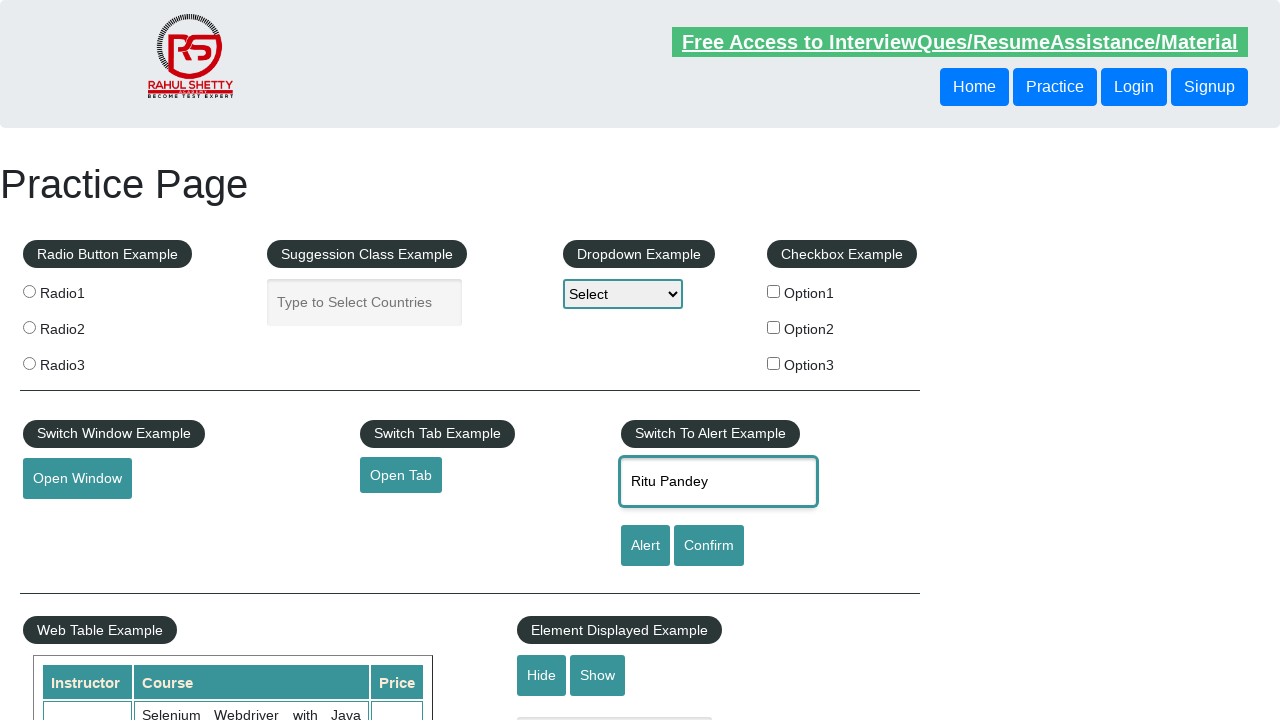

Clicked alert button at (645, 546) on #alertbtn
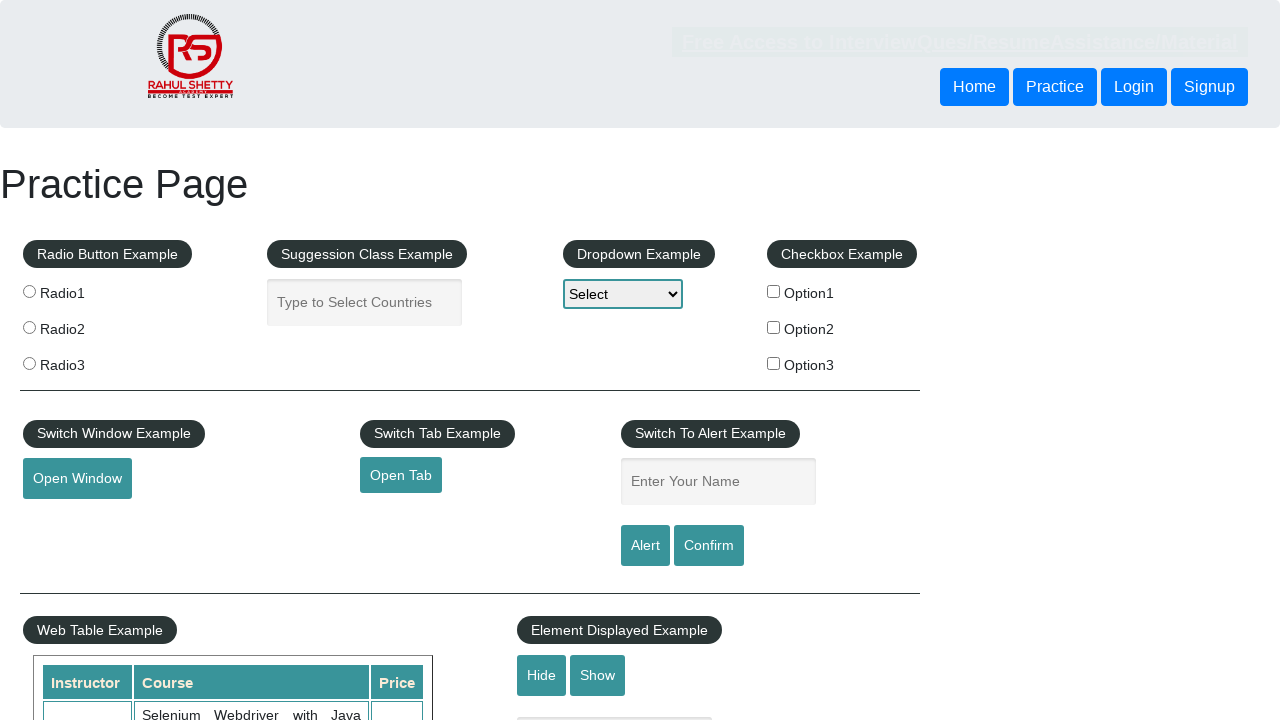

Set up alert dialog handler
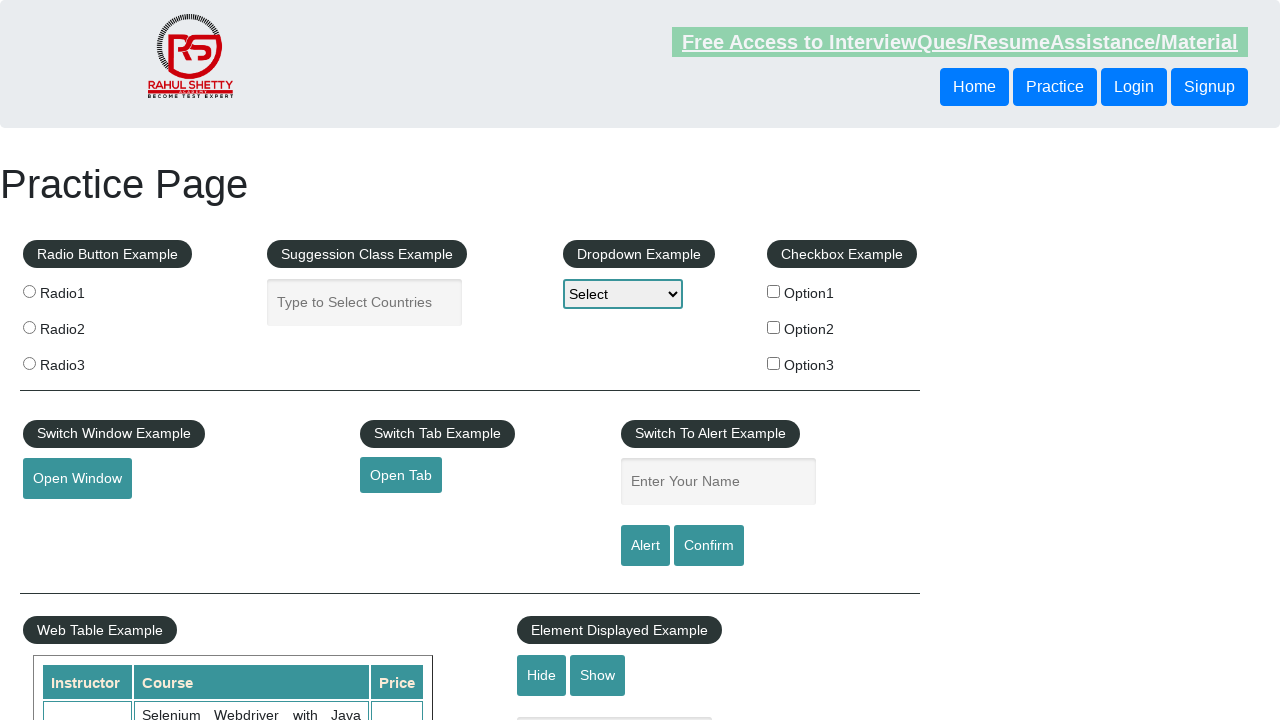

Re-registered dialog handler for next dialog
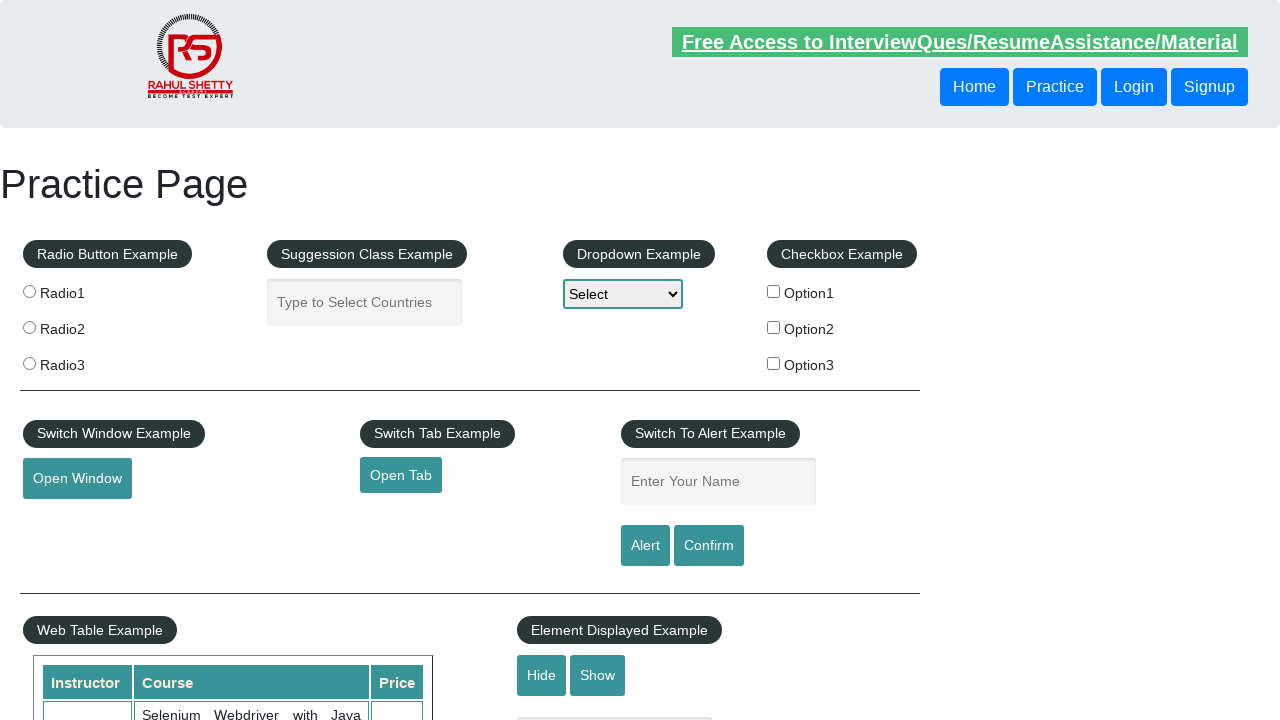

Set up alert handler
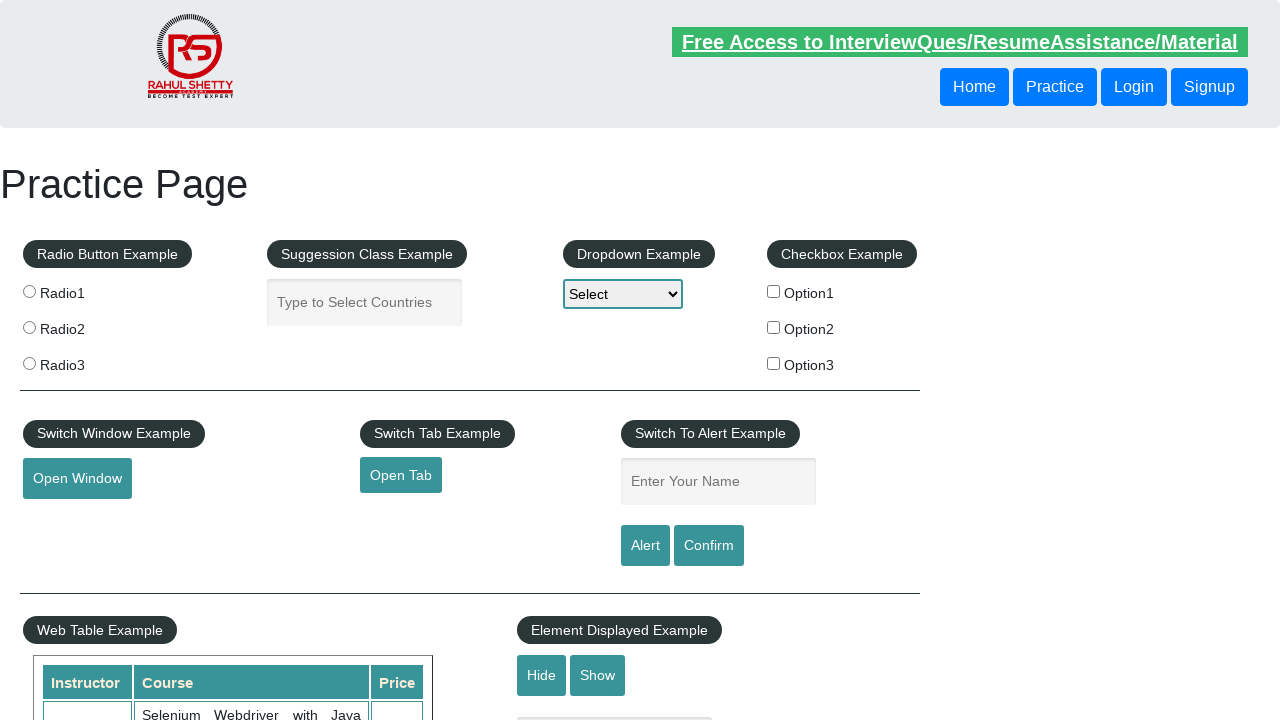

Clicked alert button to trigger alert dialog at (645, 546) on #alertbtn
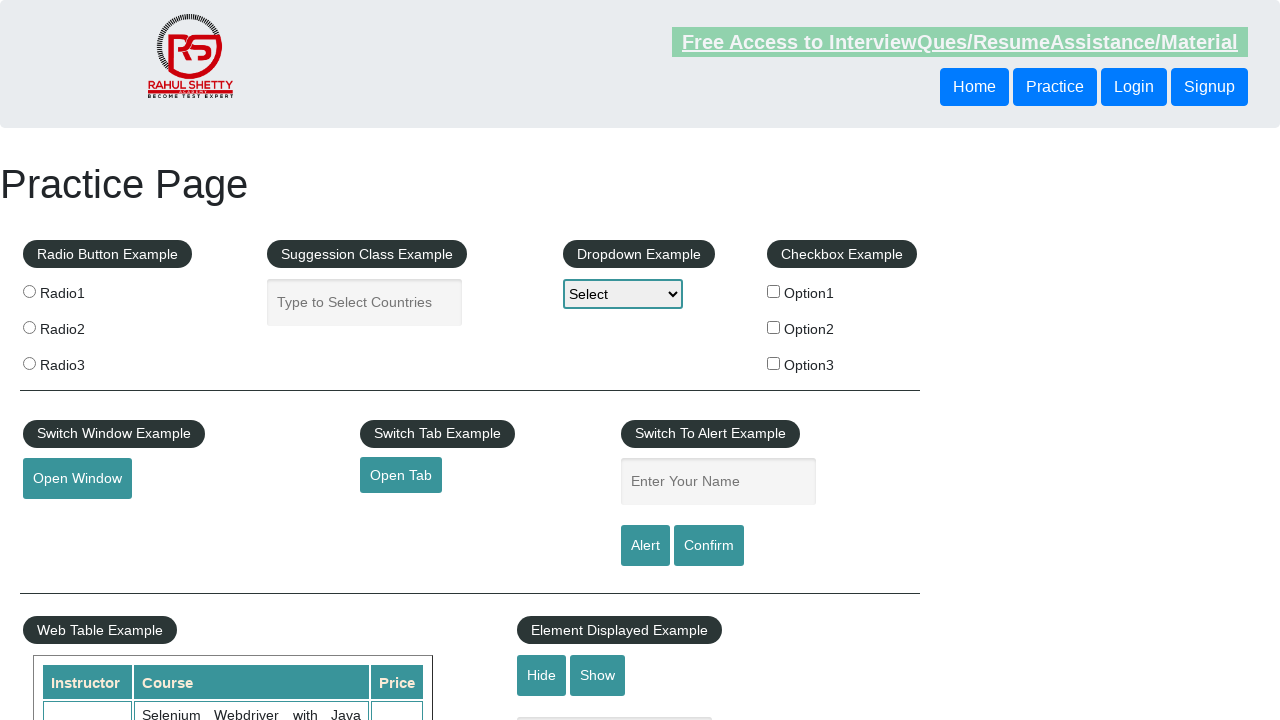

Waited 500ms for alert dialog to be handled
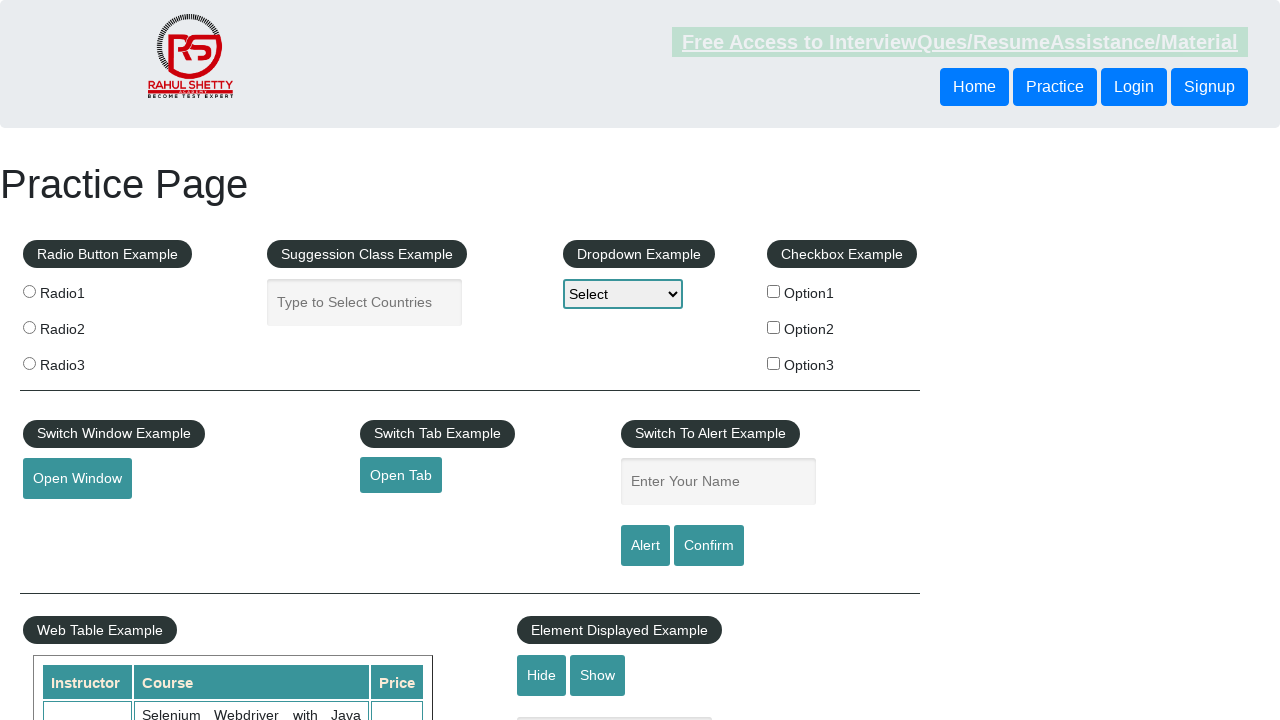

Set up confirm dialog handler
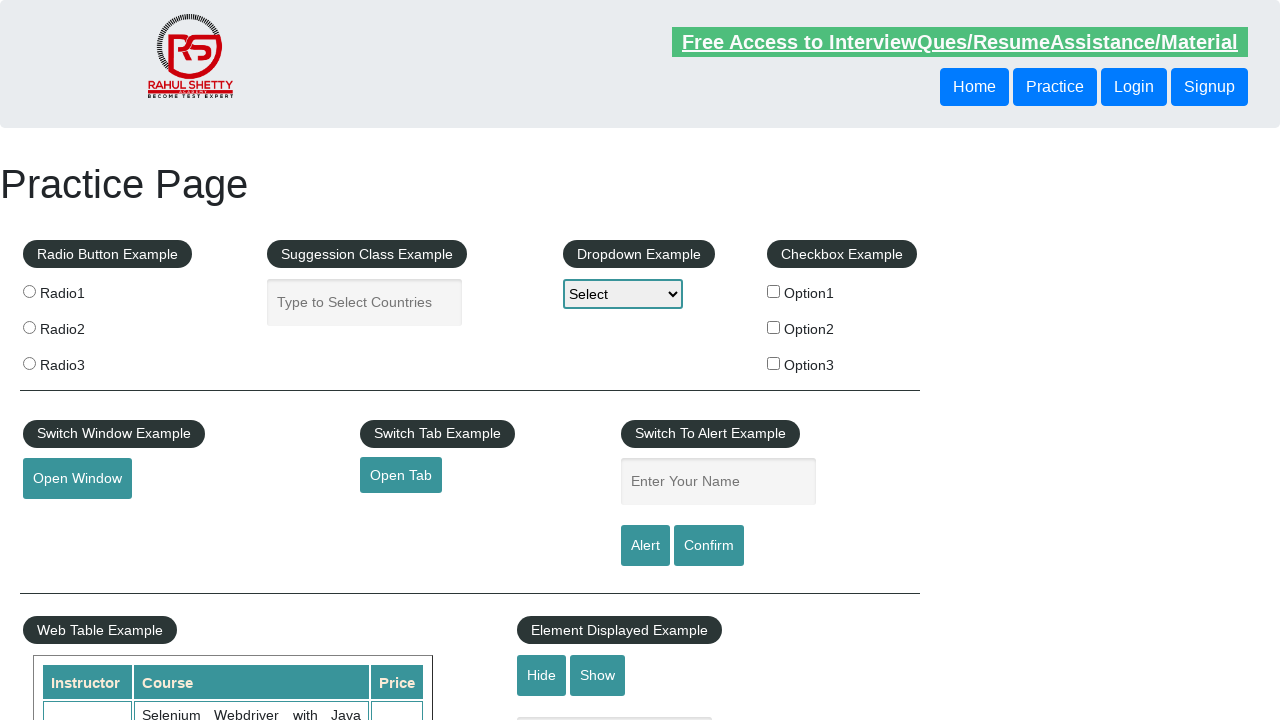

Clicked confirm button to trigger confirm dialog at (709, 546) on #confirmbtn
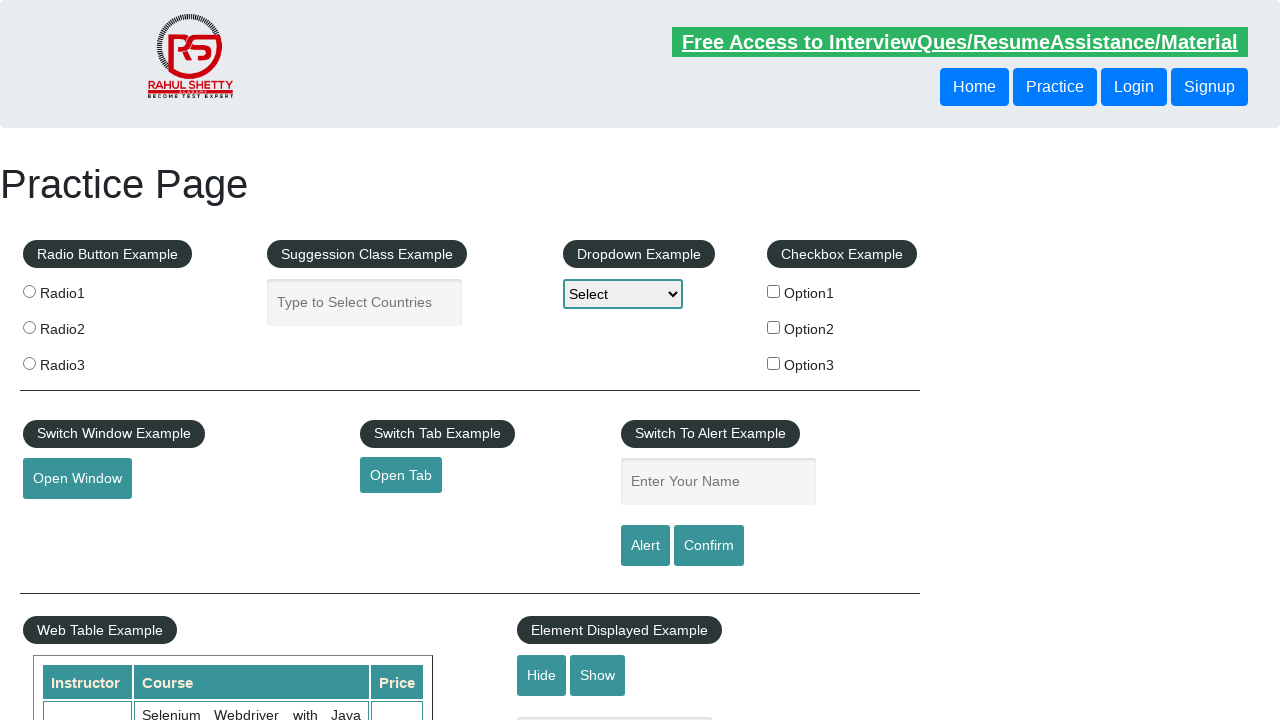

Waited 500ms for confirm dialog to be dismissed
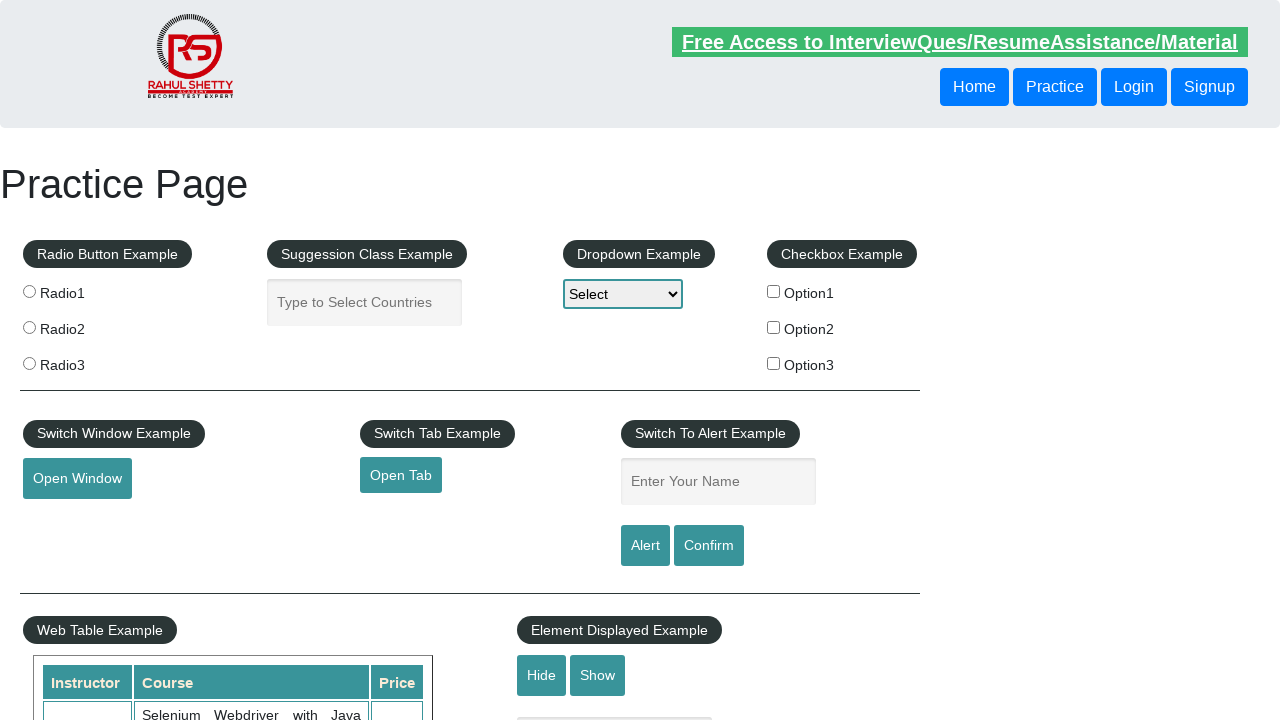

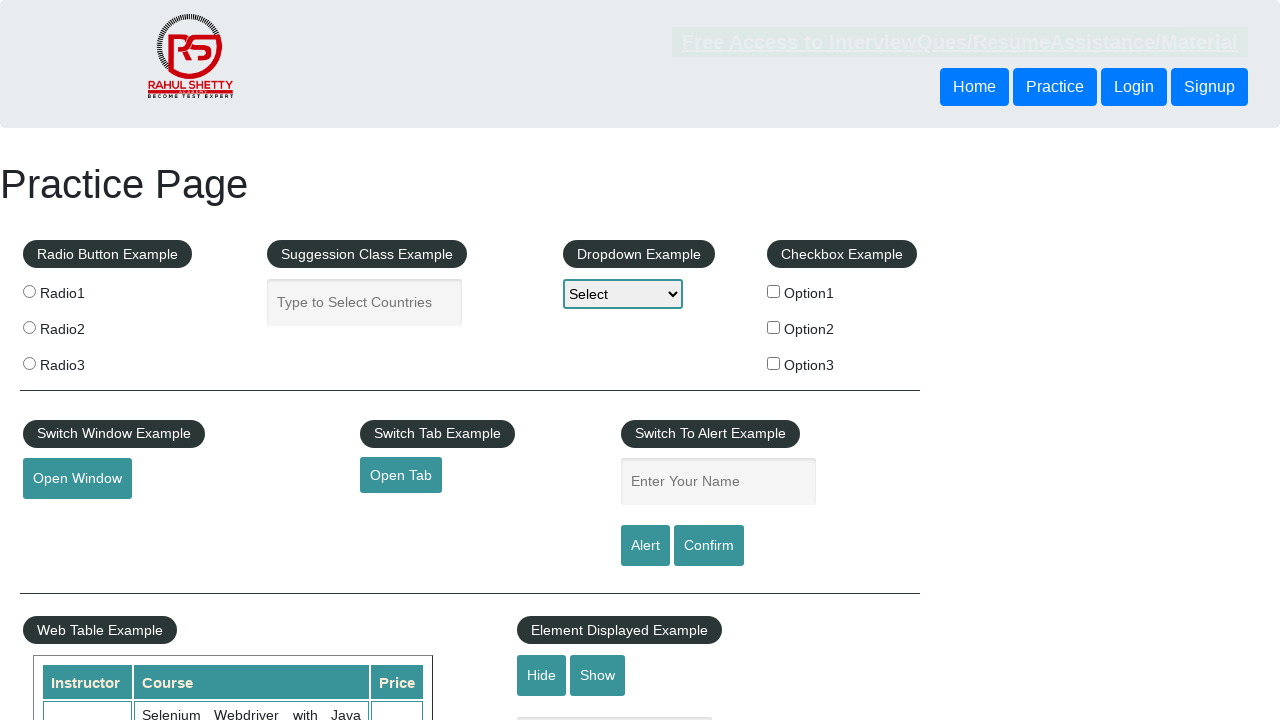